Tests alert handling by clicking buttons that trigger JavaScript alert and confirm dialogs

Starting URL: https://rahulshettyacademy.com/AutomationPractice/

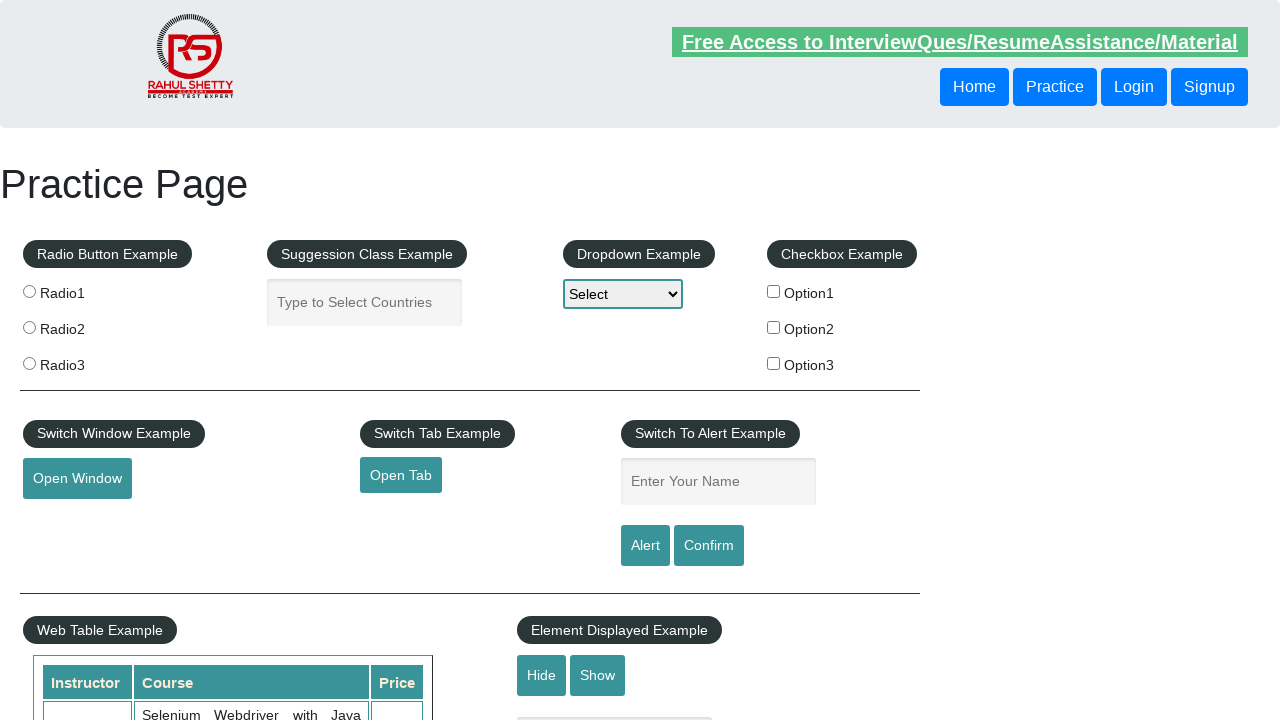

Set up dialog handler to accept all dialogs
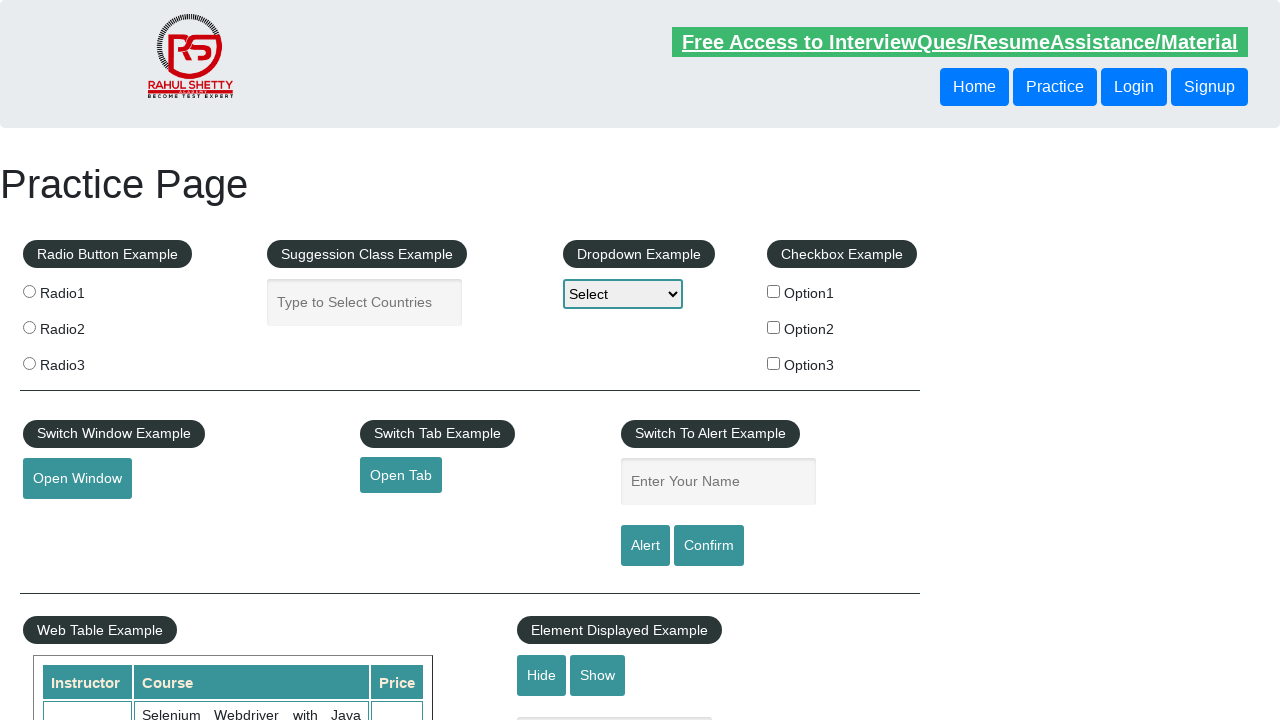

Clicked alert button to trigger JavaScript alert dialog at (645, 546) on #alertbtn
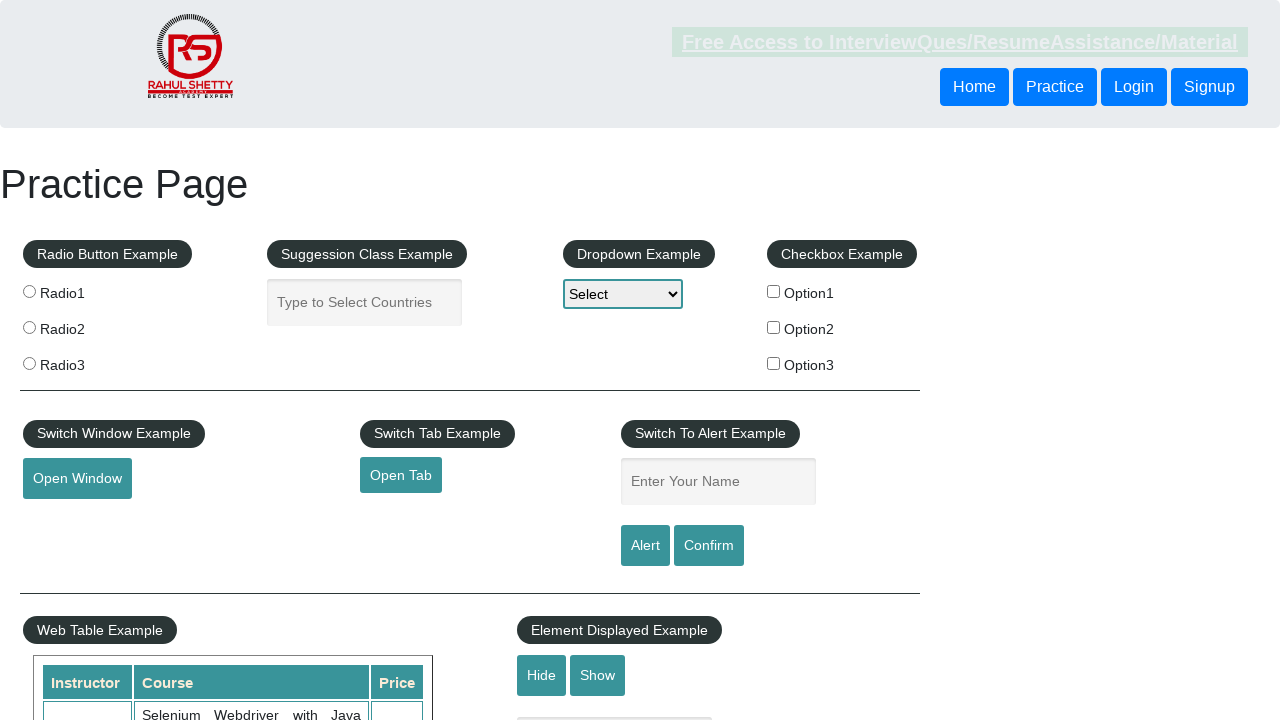

Clicked confirm button to trigger confirm dialog at (709, 546) on #confirmbtn
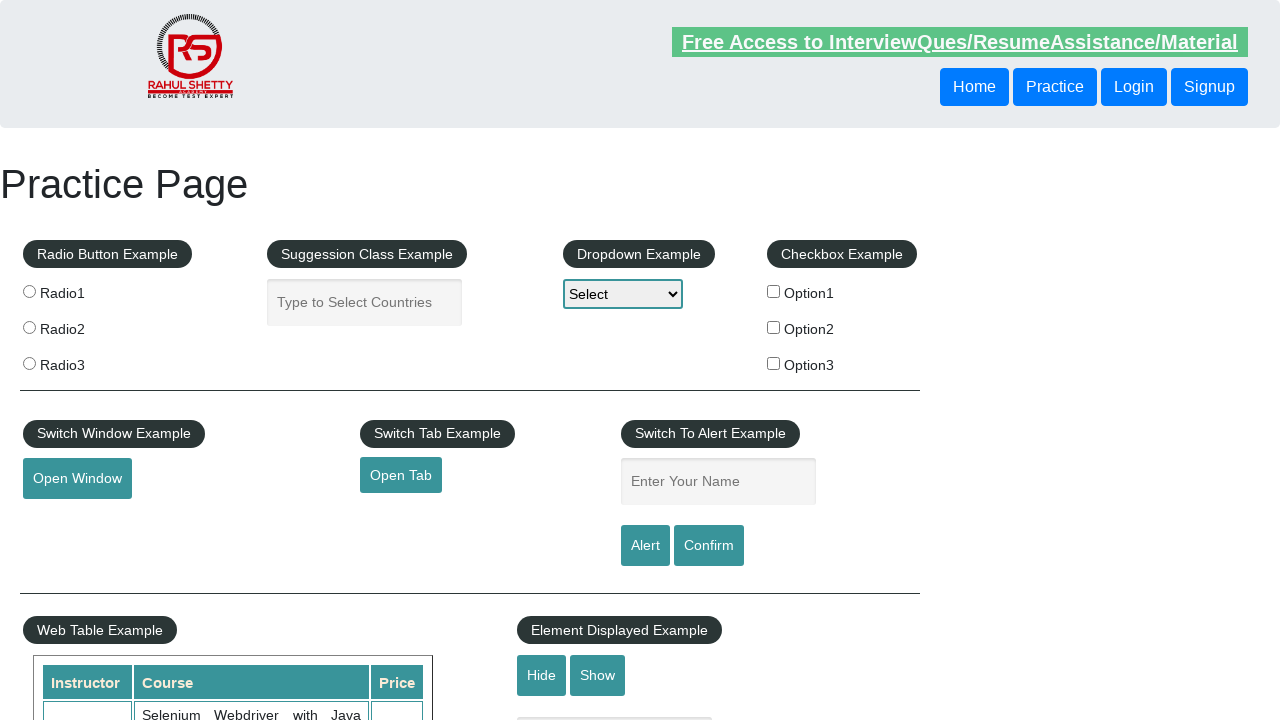

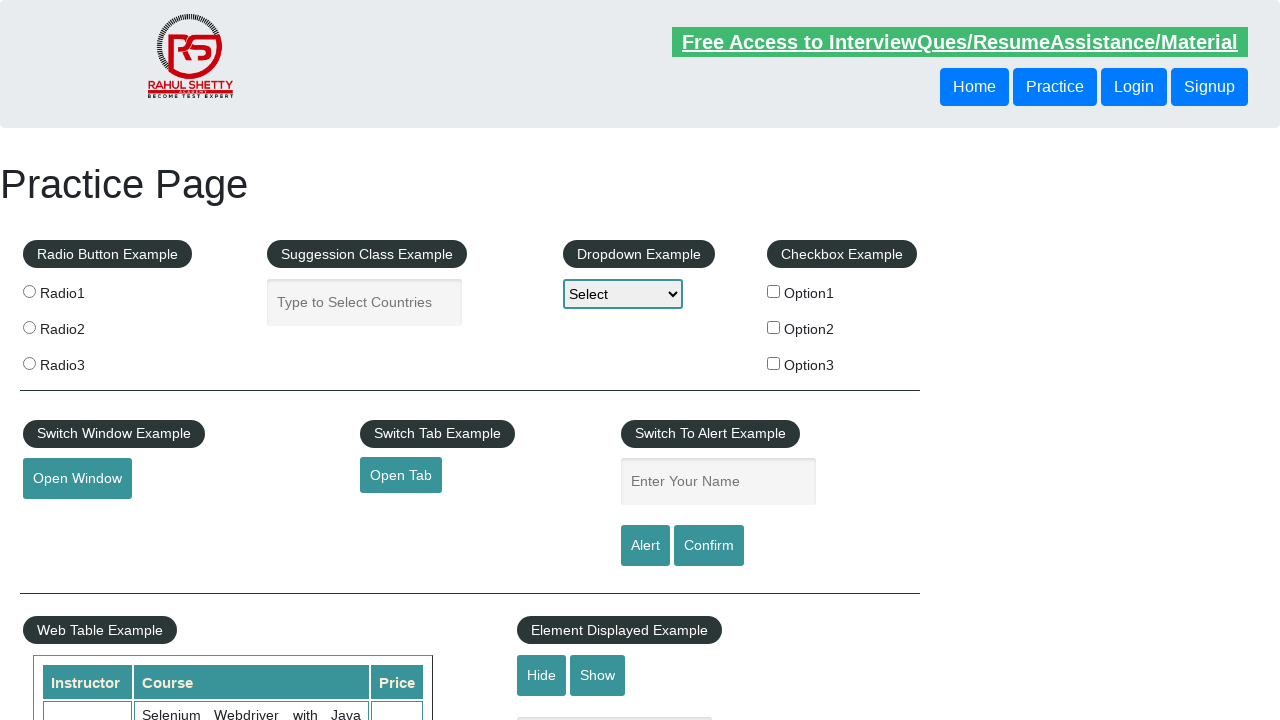